Tests drag functionality by dragging an element horizontally within an iframe

Starting URL: https://jqueryui.com/draggable/

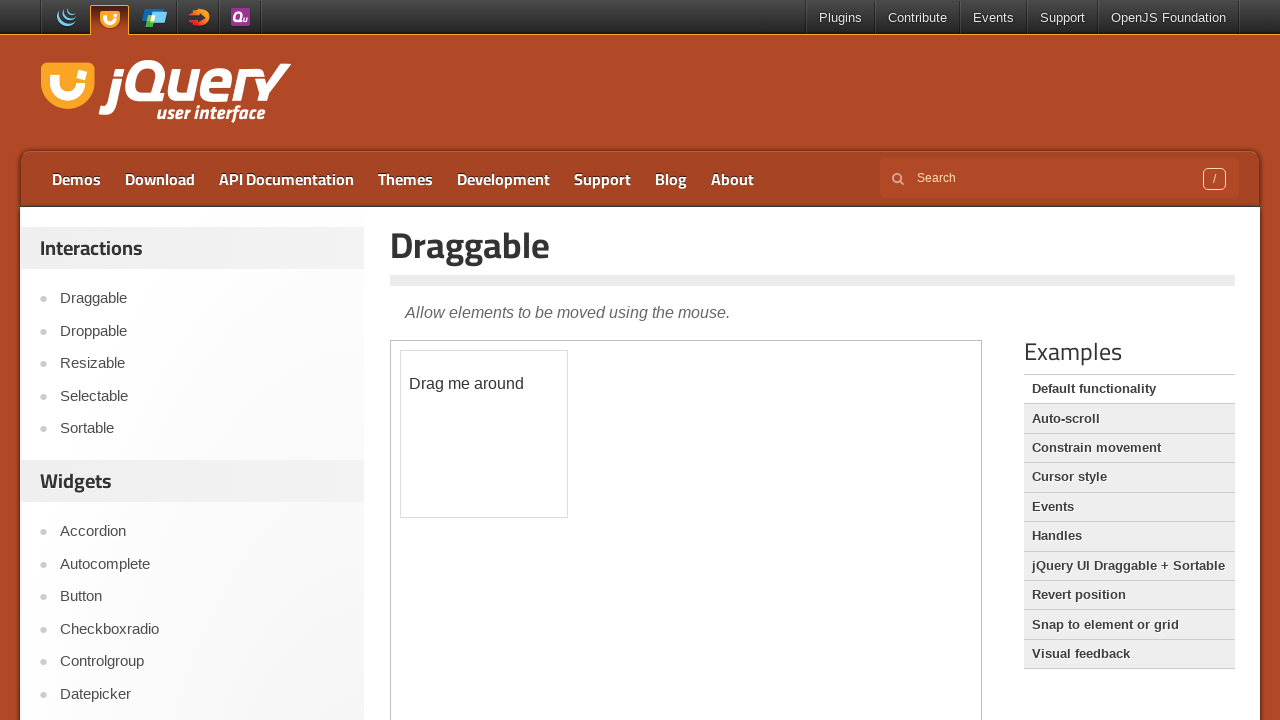

Navigated to jQuery UI draggable demo page
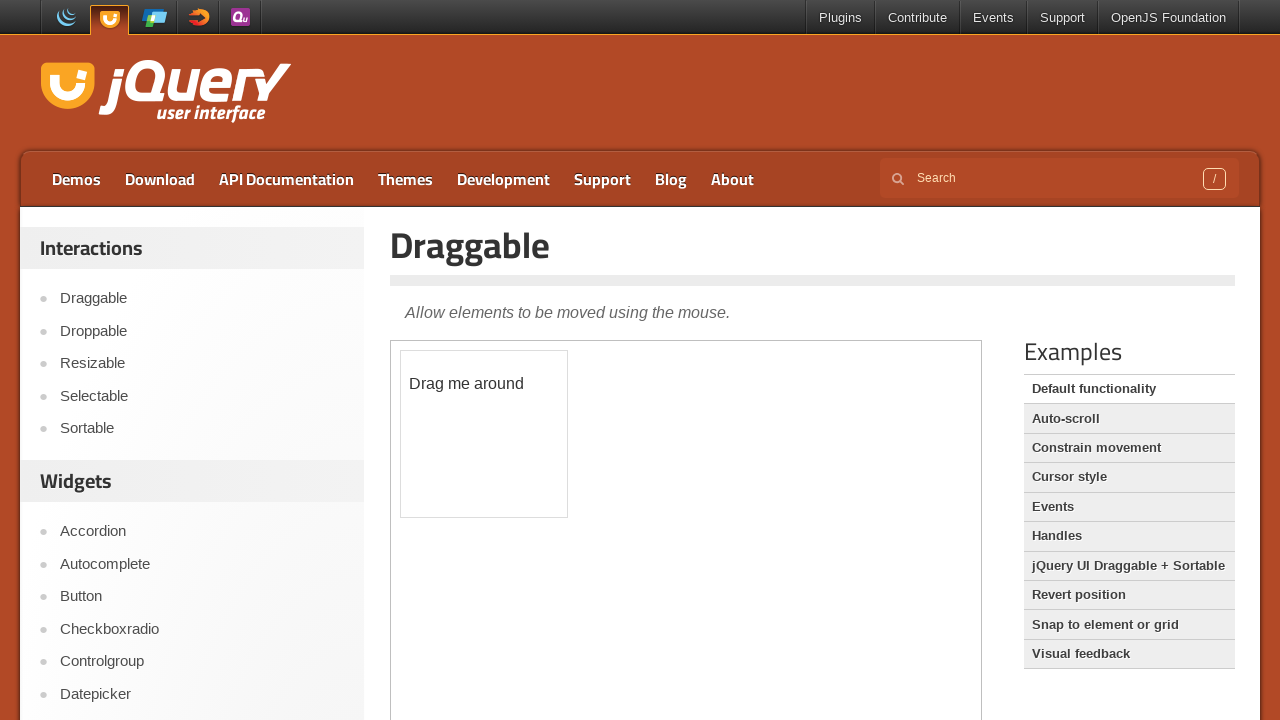

Located and switched to iframe containing draggable element
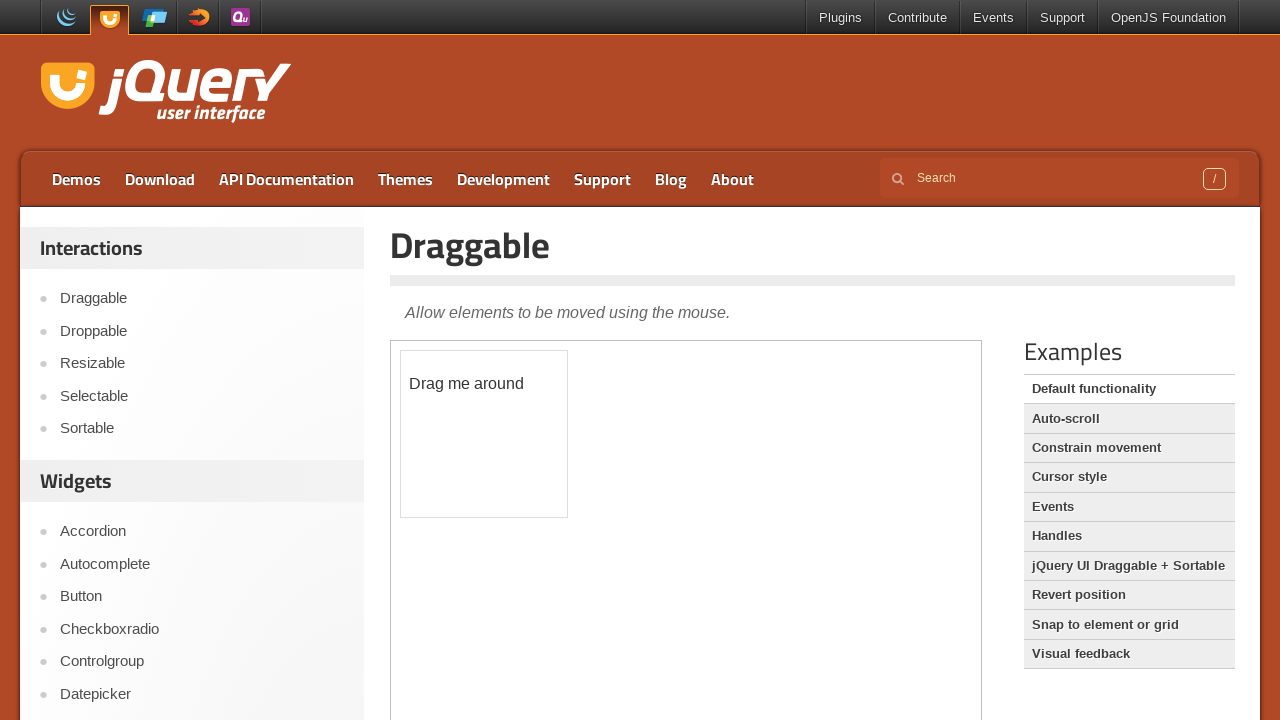

Located draggable element with id 'draggable'
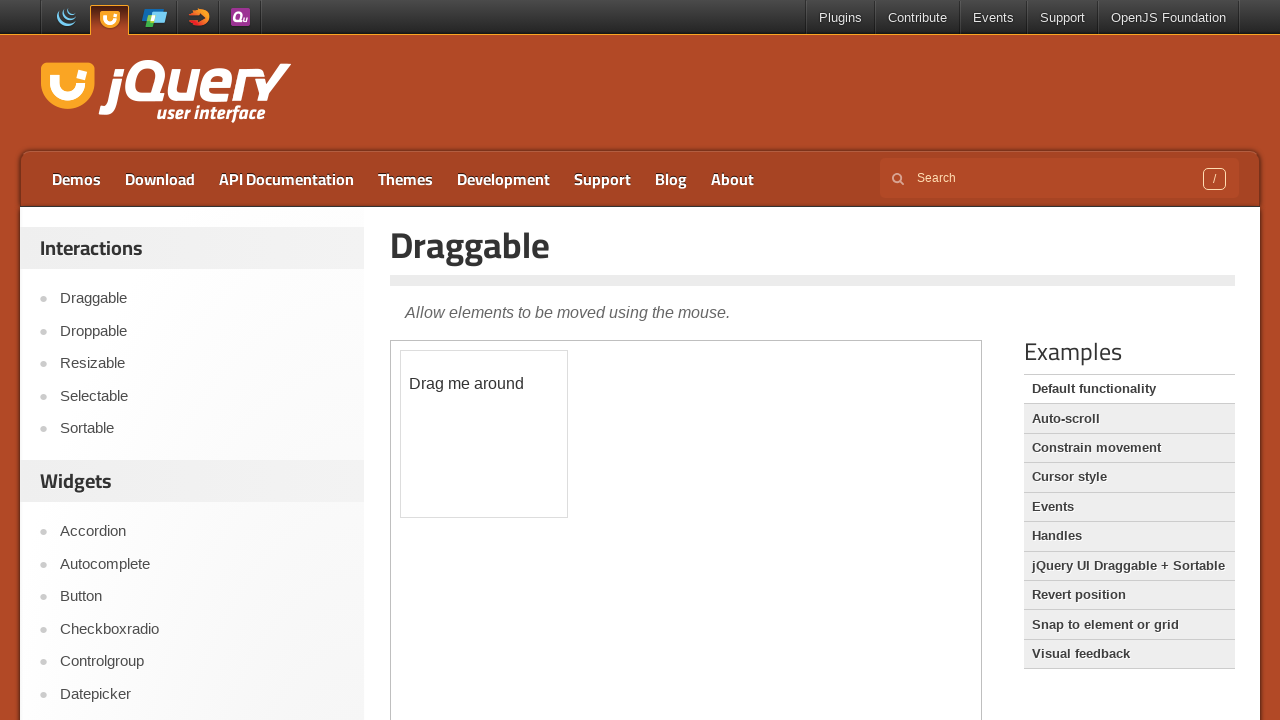

Retrieved bounding box coordinates of draggable element
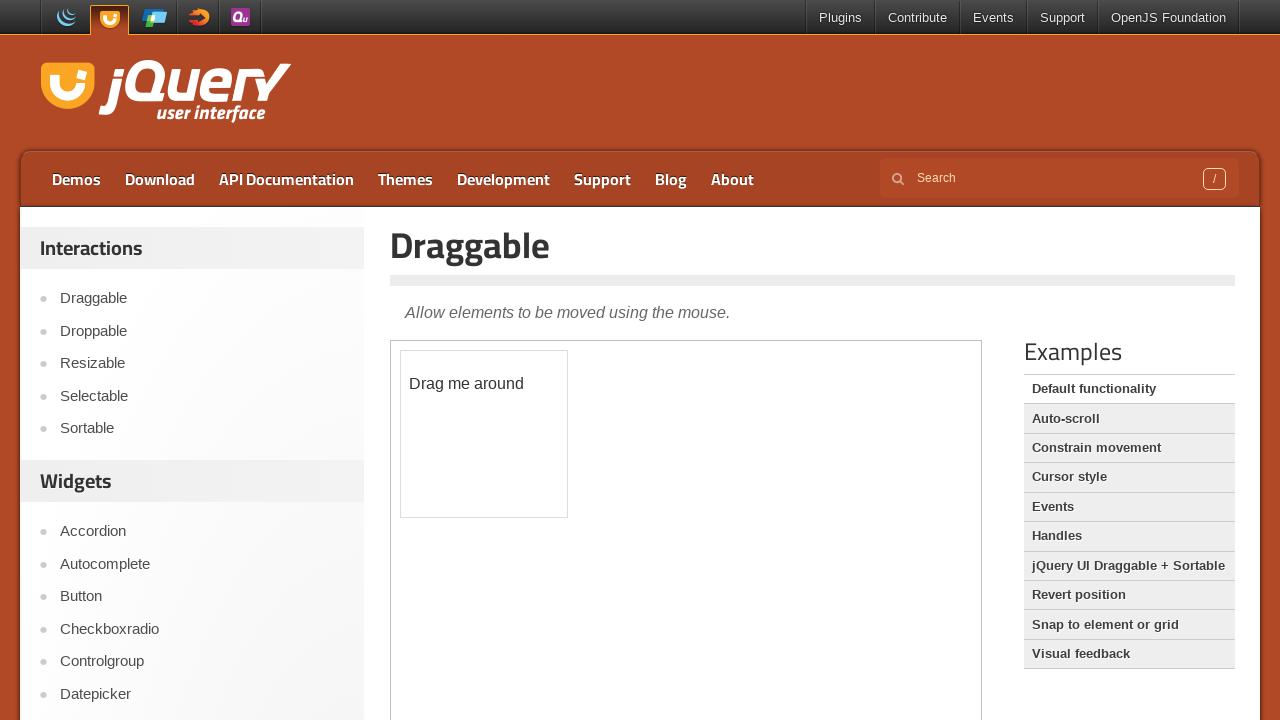

Moved mouse to center of draggable element at (484, 434)
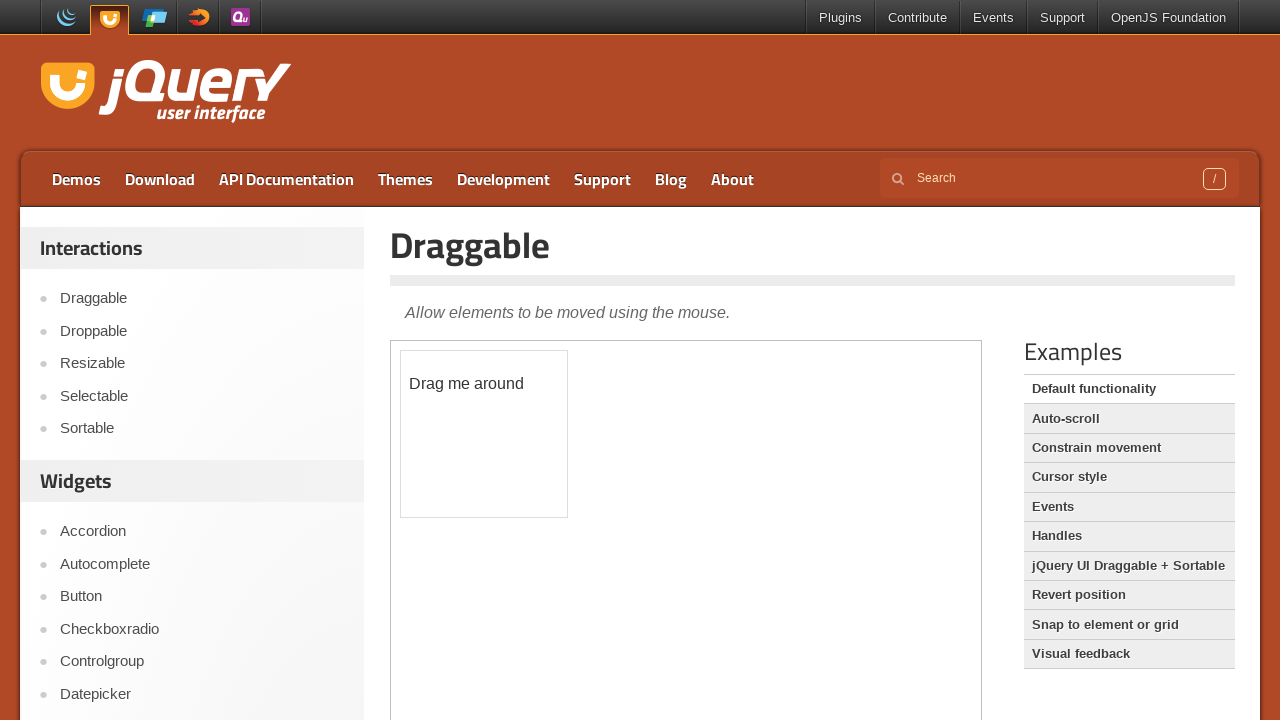

Pressed mouse button down to start dragging at (484, 434)
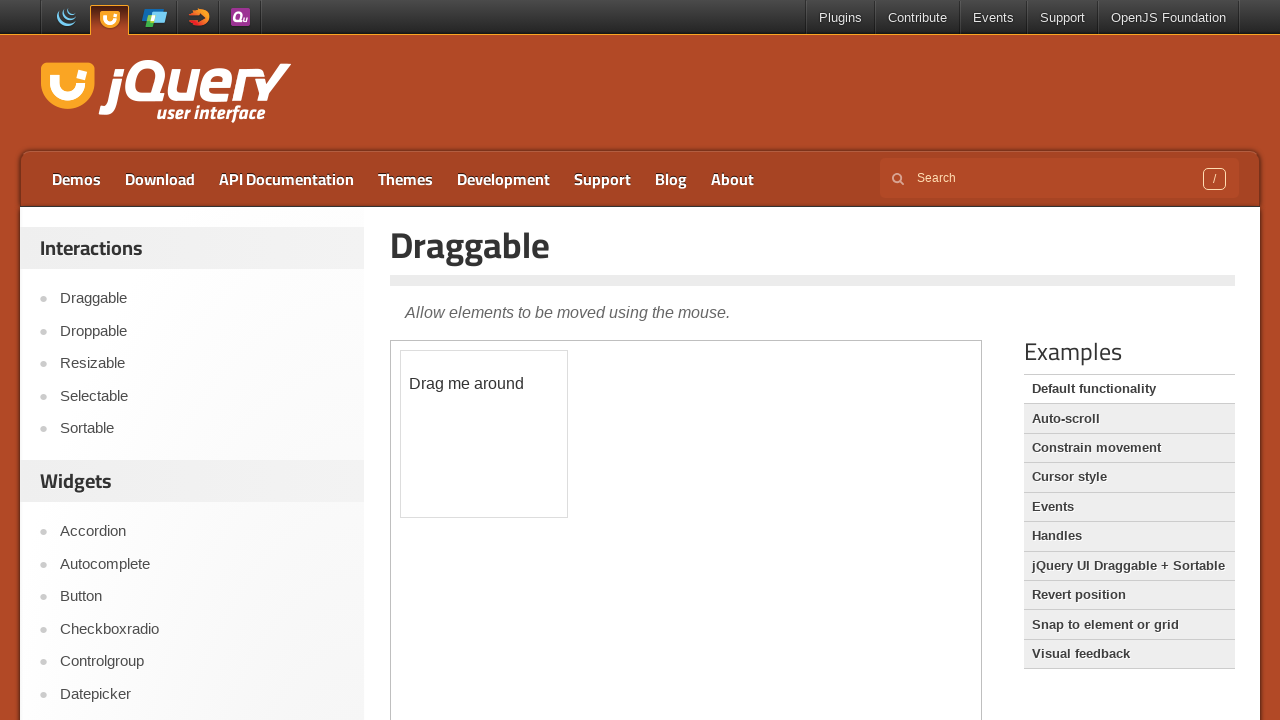

Dragged element 50 pixels to the right at (534, 434)
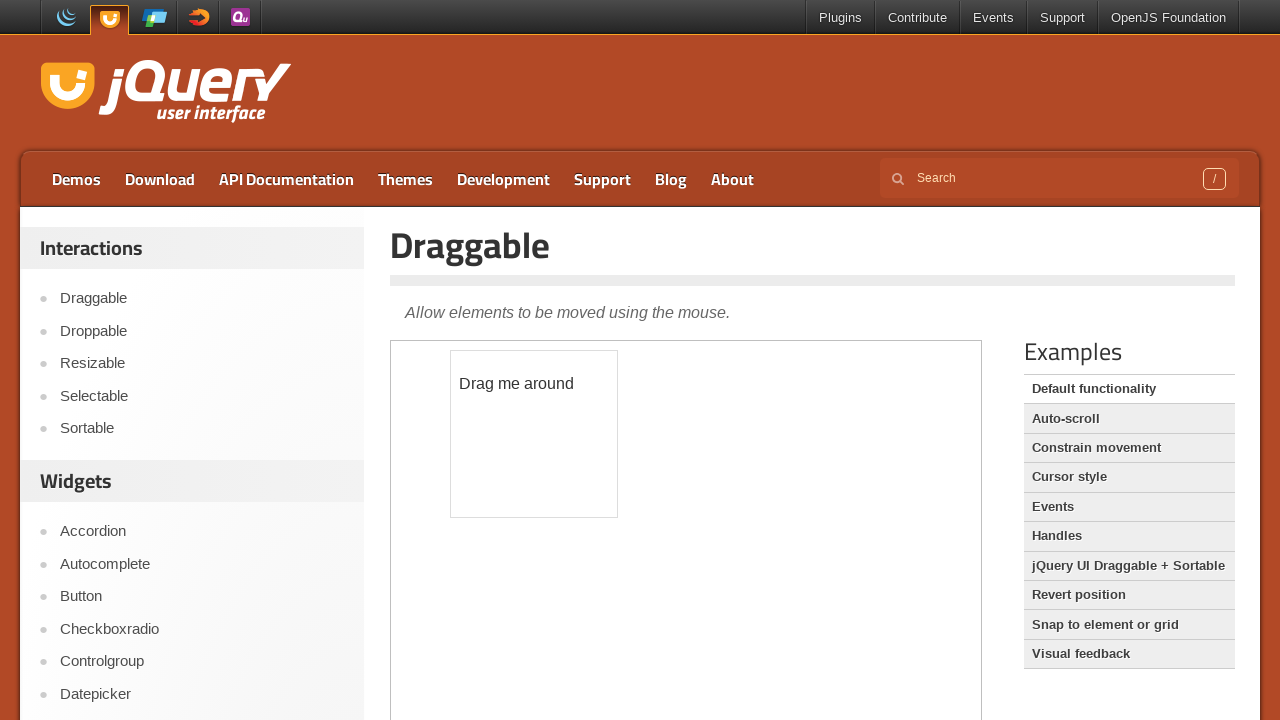

Released mouse button to complete drag operation at (534, 434)
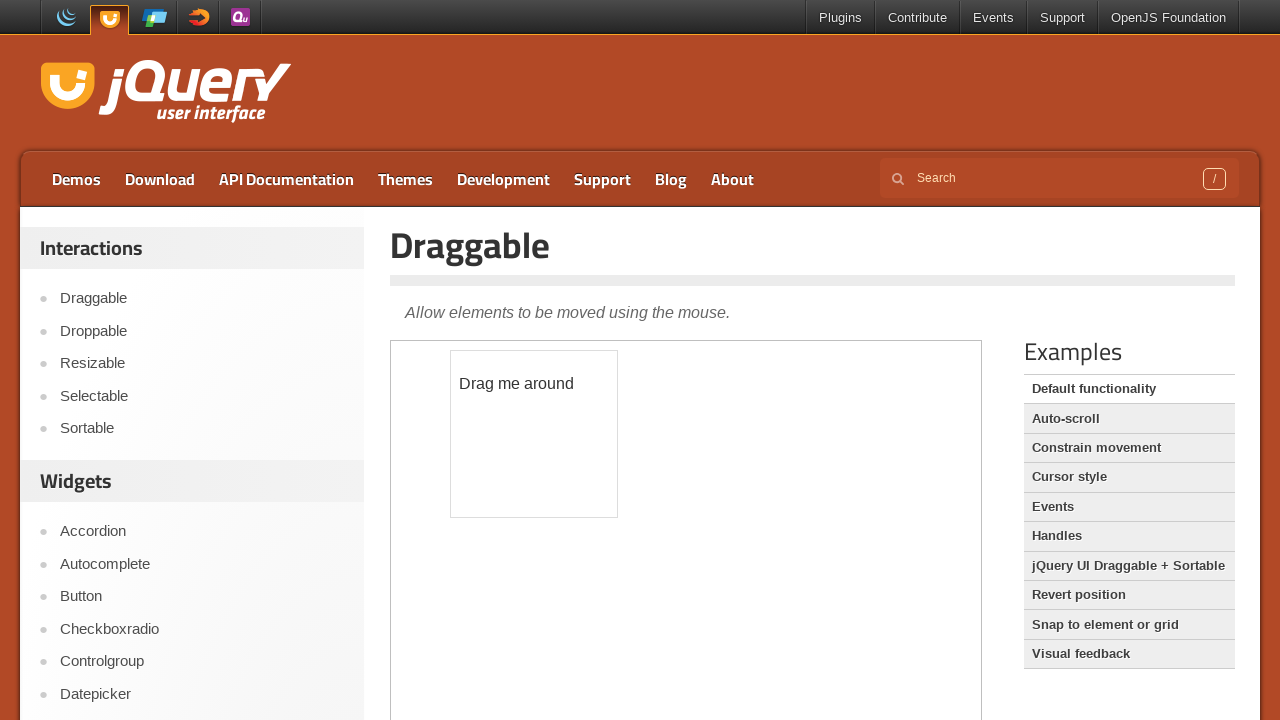

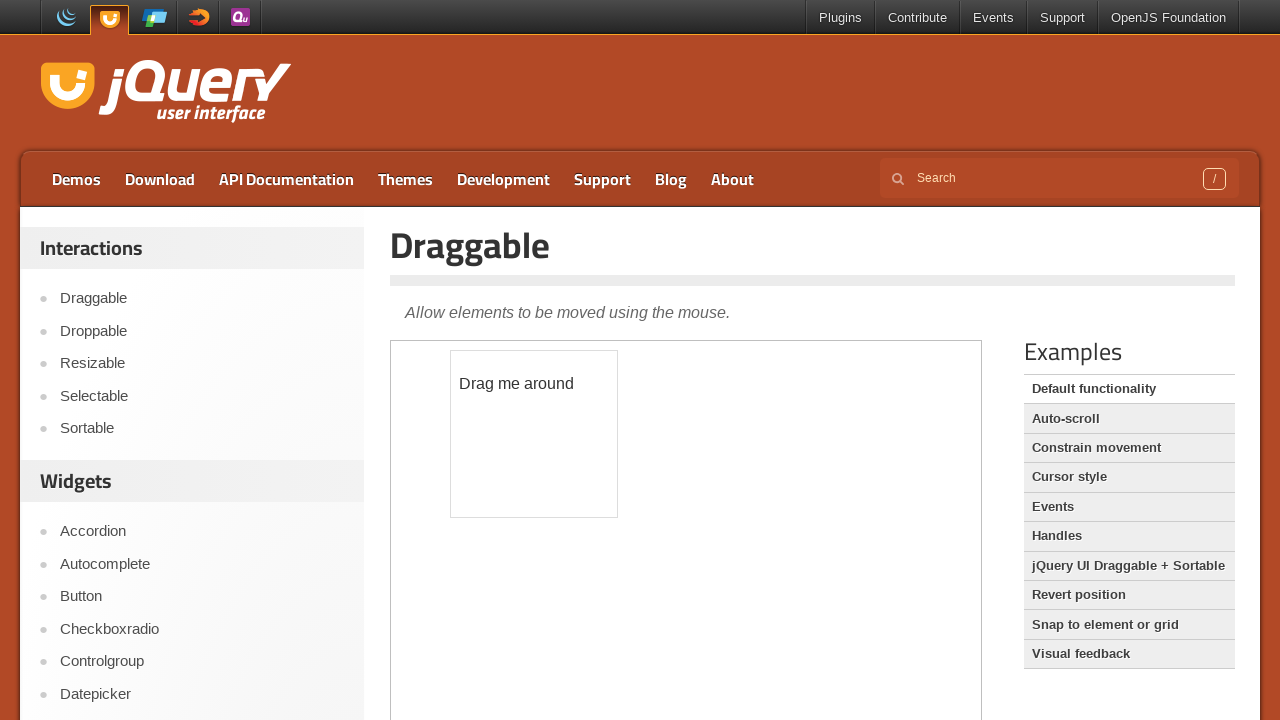